Tests bootstrap progress bar dialog by clicking a random 'Show dialog' button and waiting for the modal to close

Starting URL: https://www.lambdatest.com/selenium-playground/bootstrap-progress-bar-dialog-demo

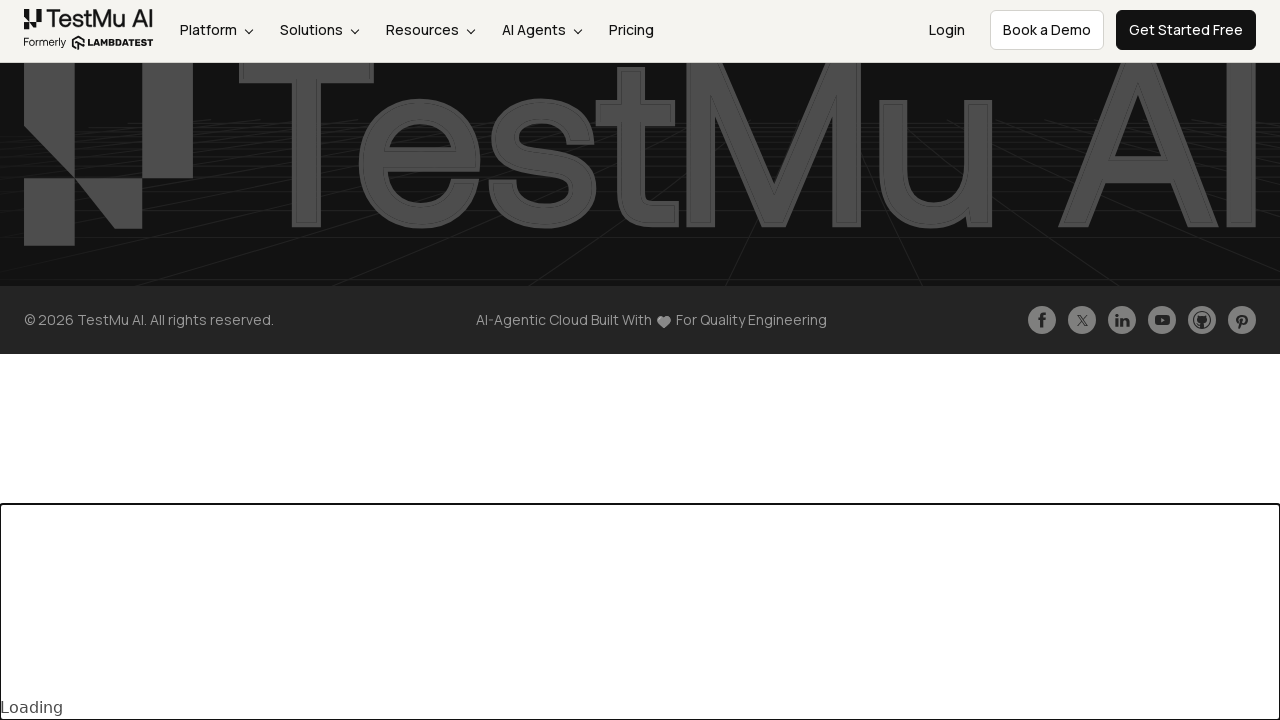

Located all 'Show dialog' buttons on the page
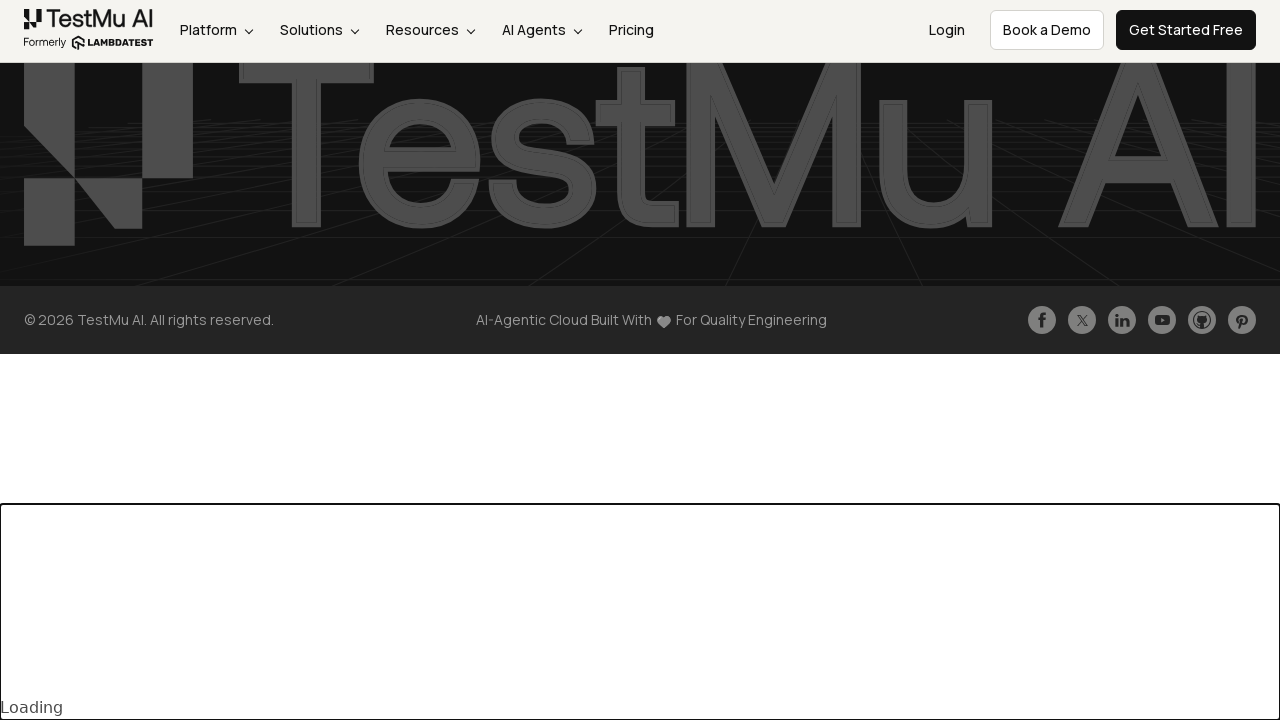

Found 3 'Show dialog' buttons
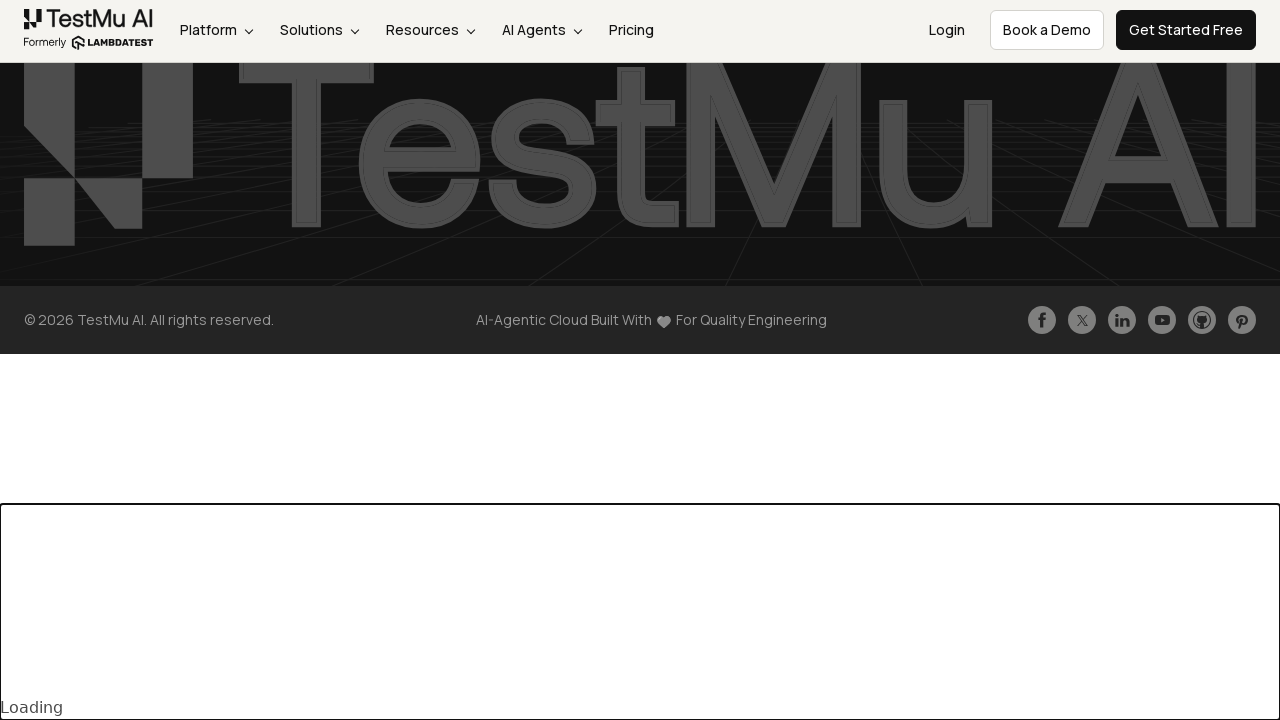

Clicked the first 'Show dialog' button to open the modal at (190, 339) on xpath=//*[contains(text(),'Show dialog')] >> nth=0
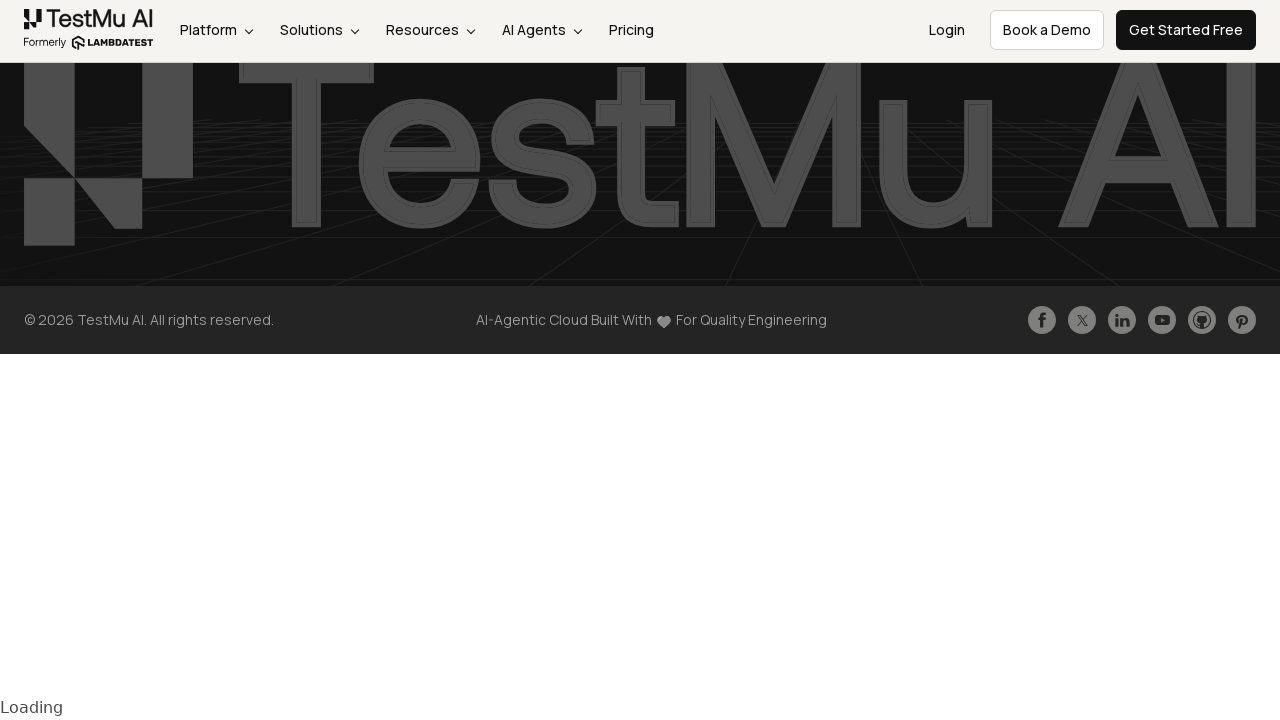

Modal closed and page returned to non-modal state
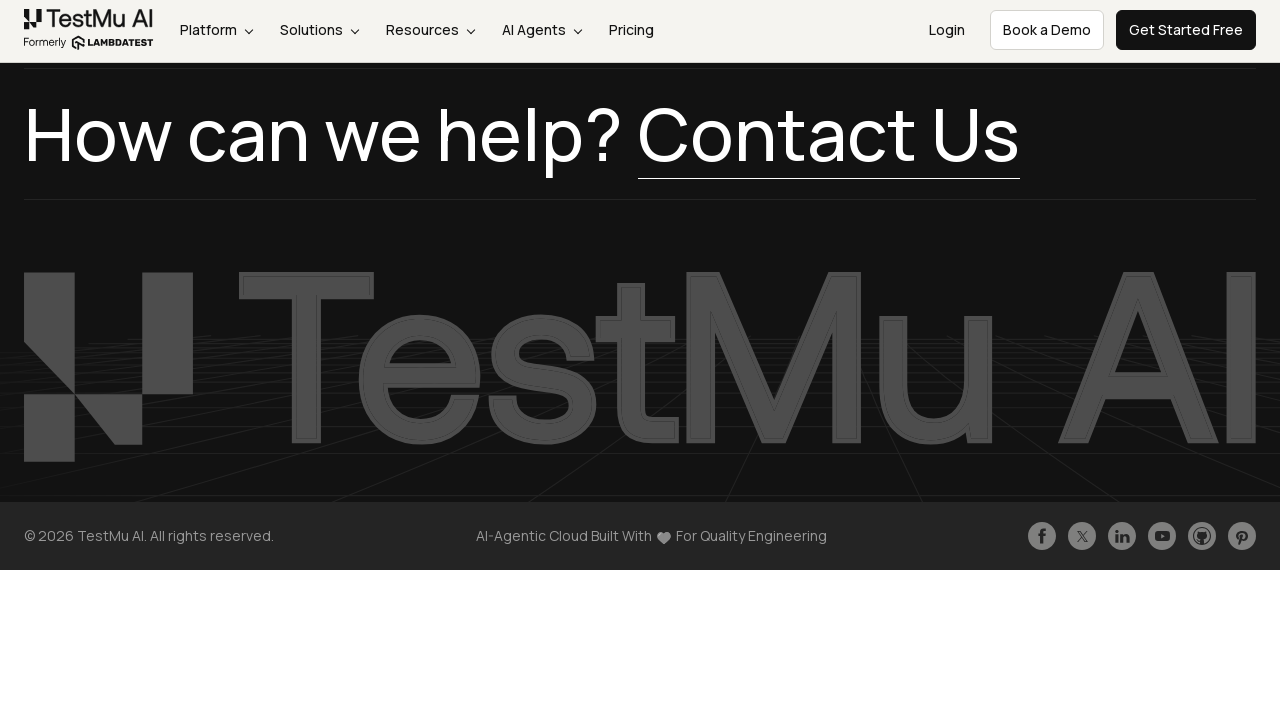

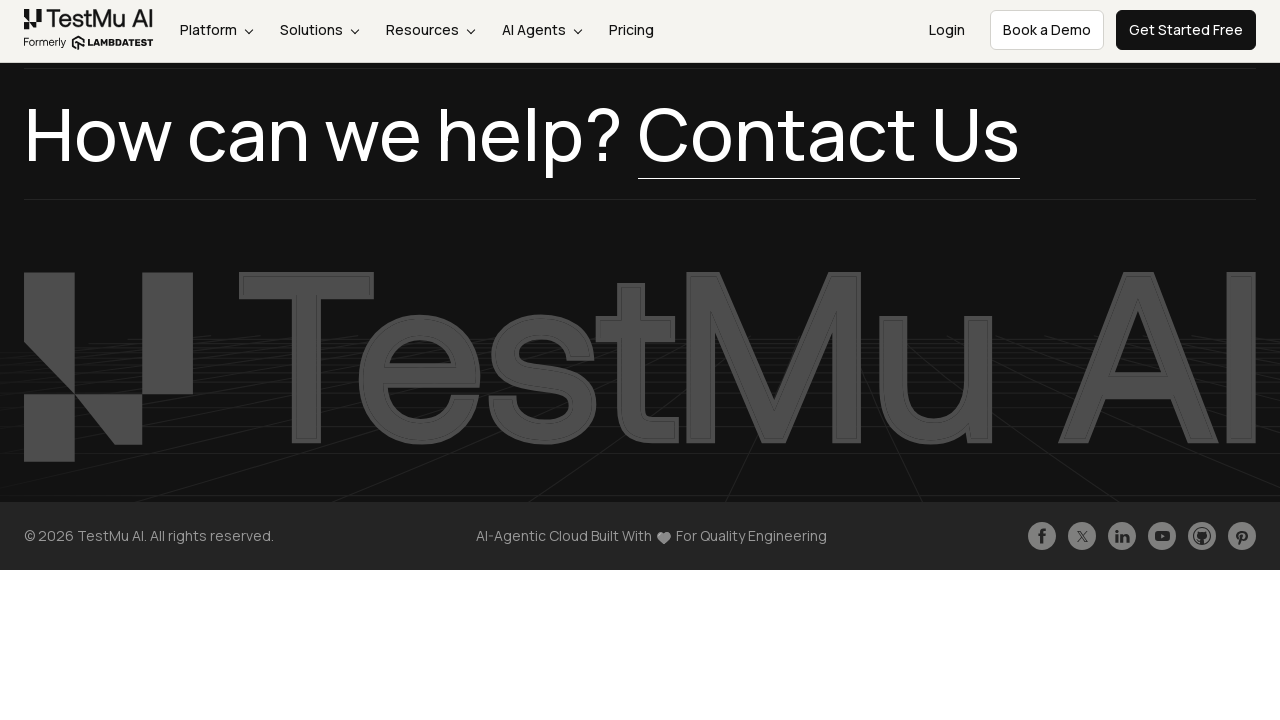